Tests a math challenge page by reading an input value, calculating a result, and verifying the default states of radio buttons

Starting URL: http://suninjuly.github.io/math.html

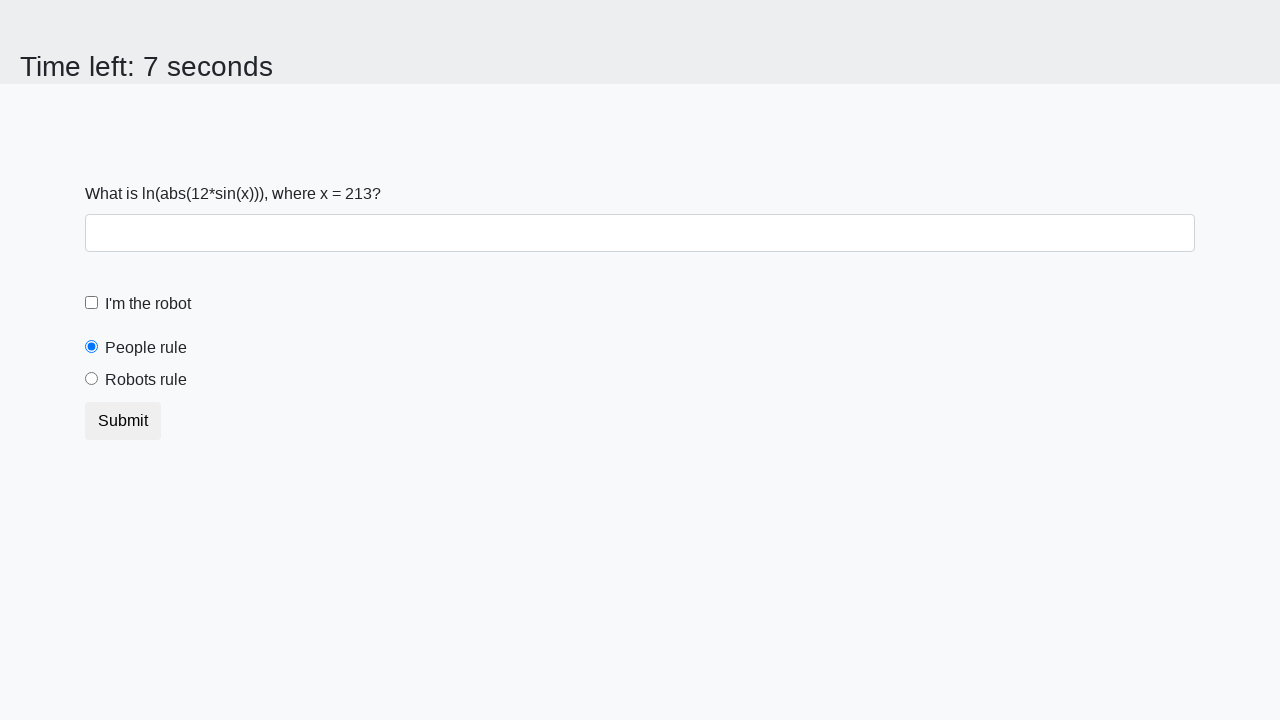

Navigated to math challenge page
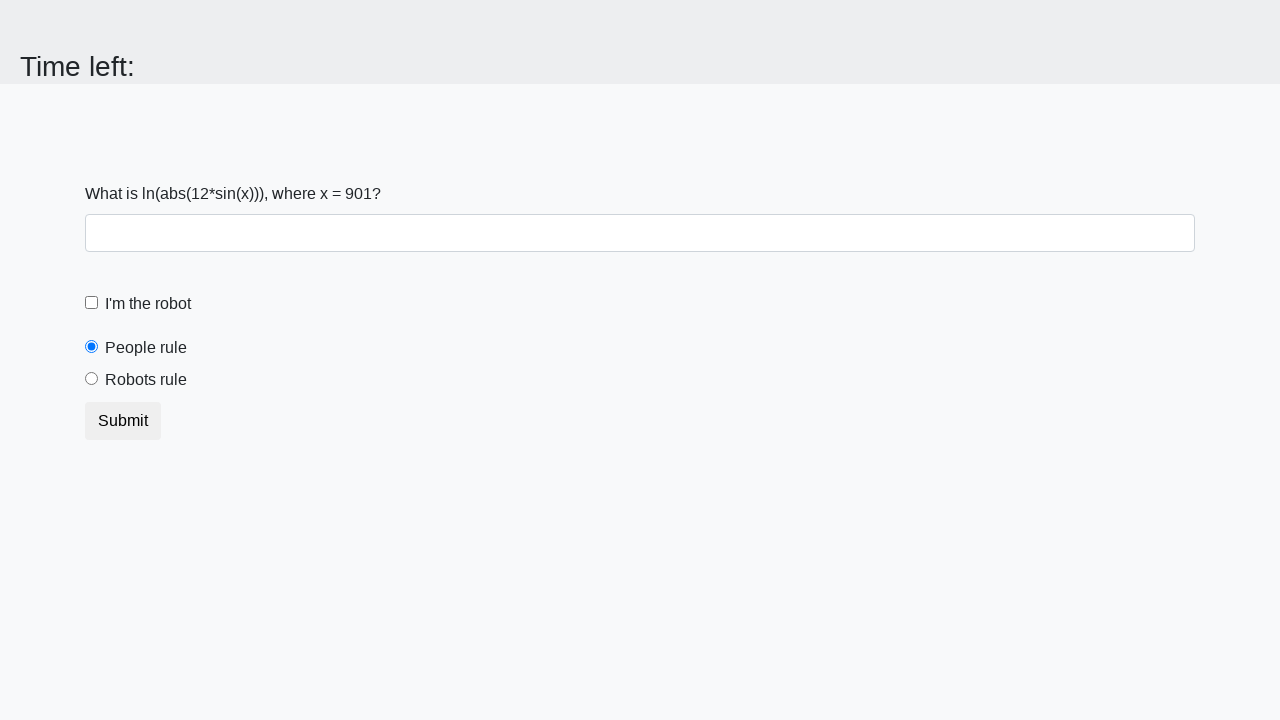

Located input value element
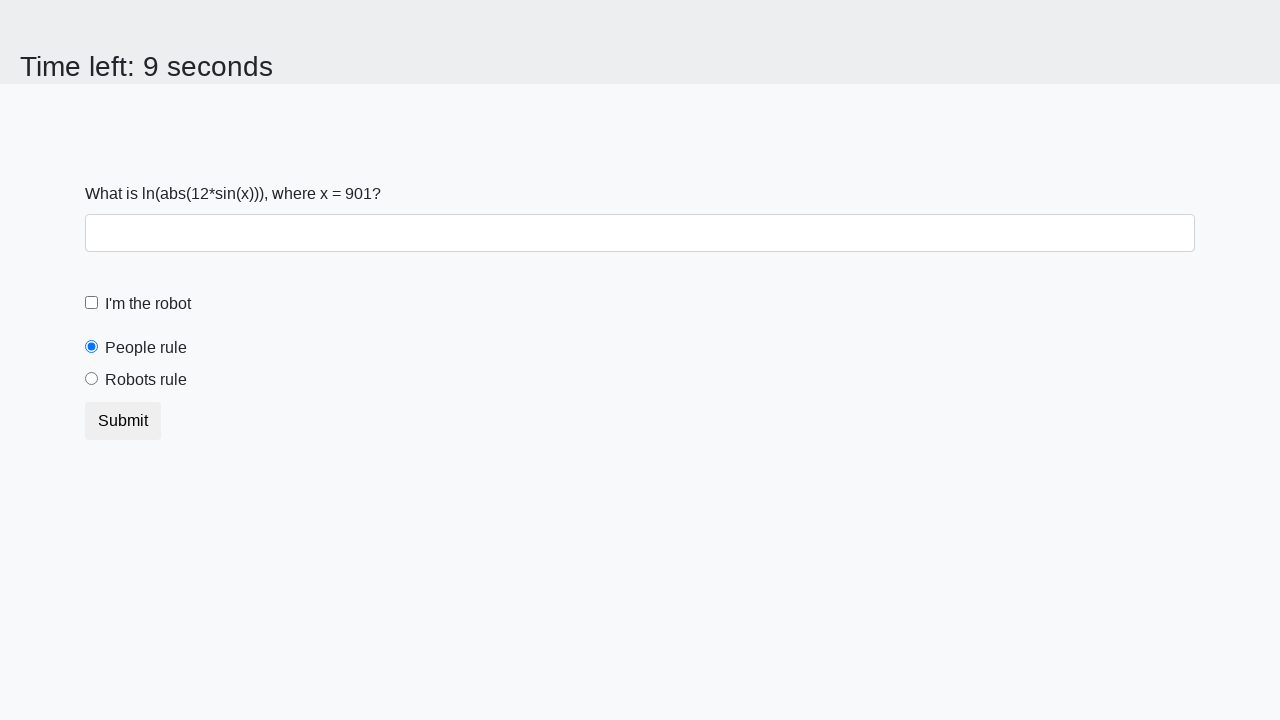

Retrieved input value: 901
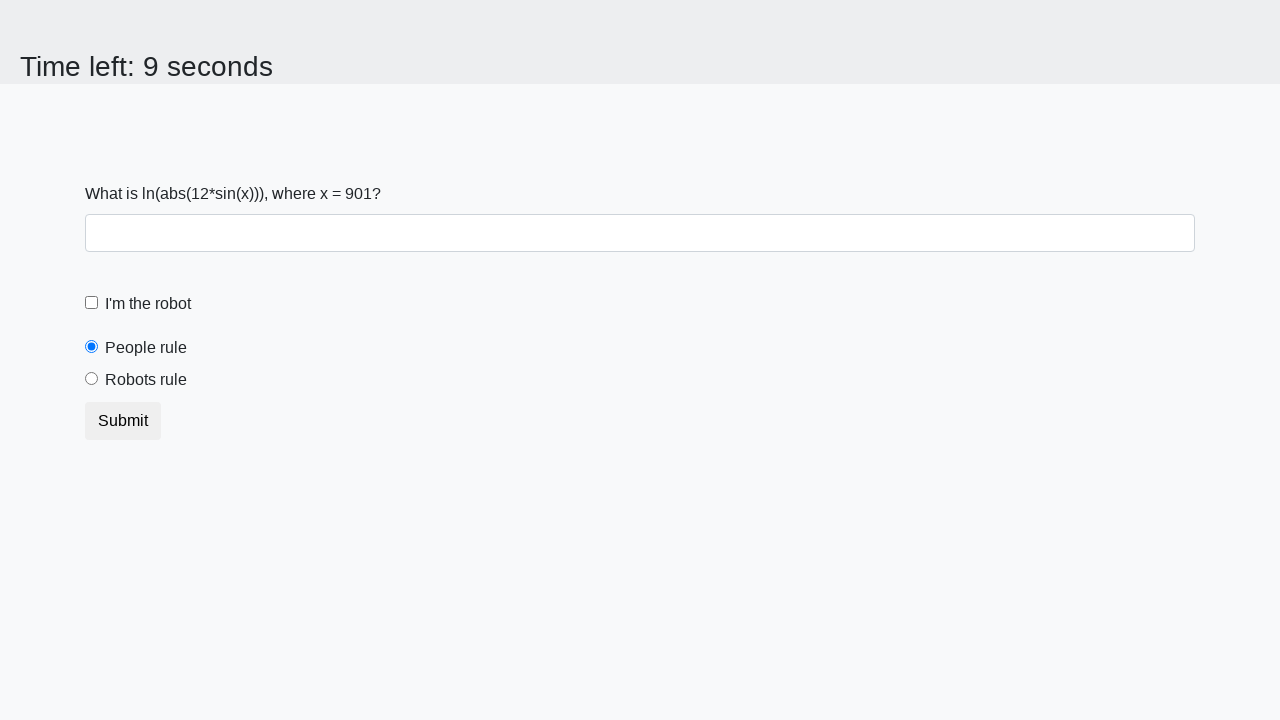

Calculated result using formula: 1.9654776020046072
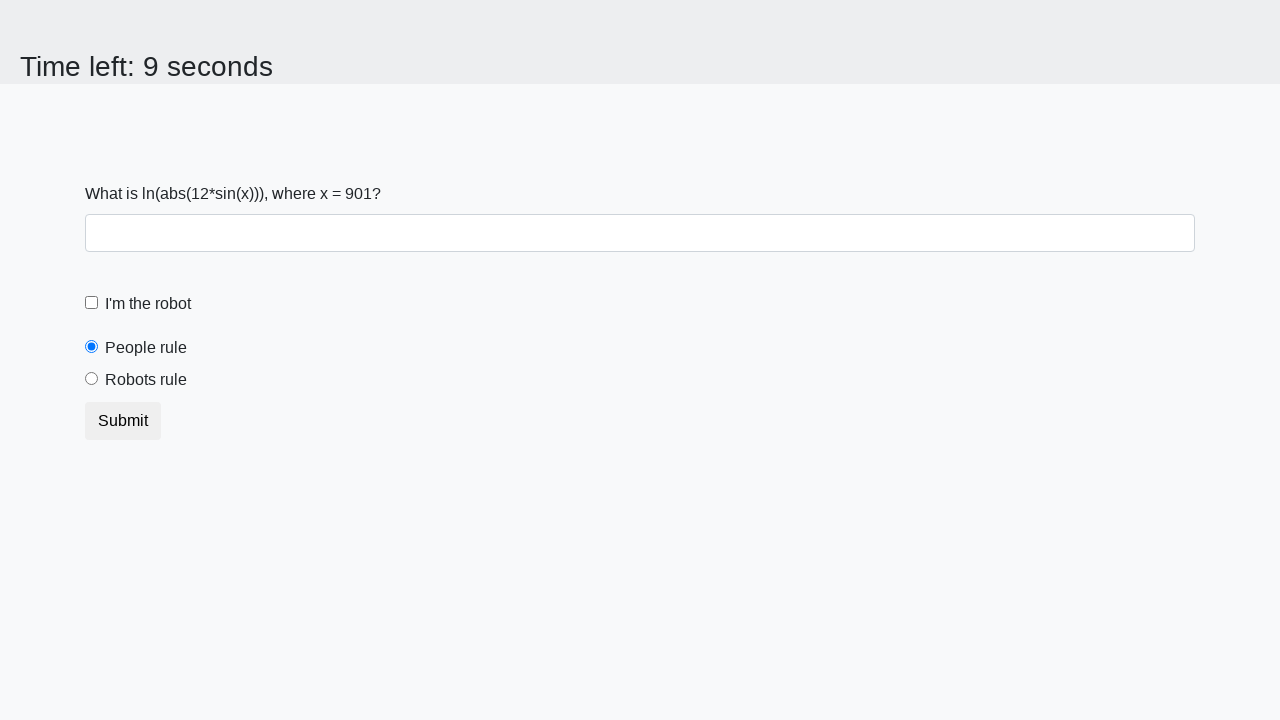

Located peopleRule radio button
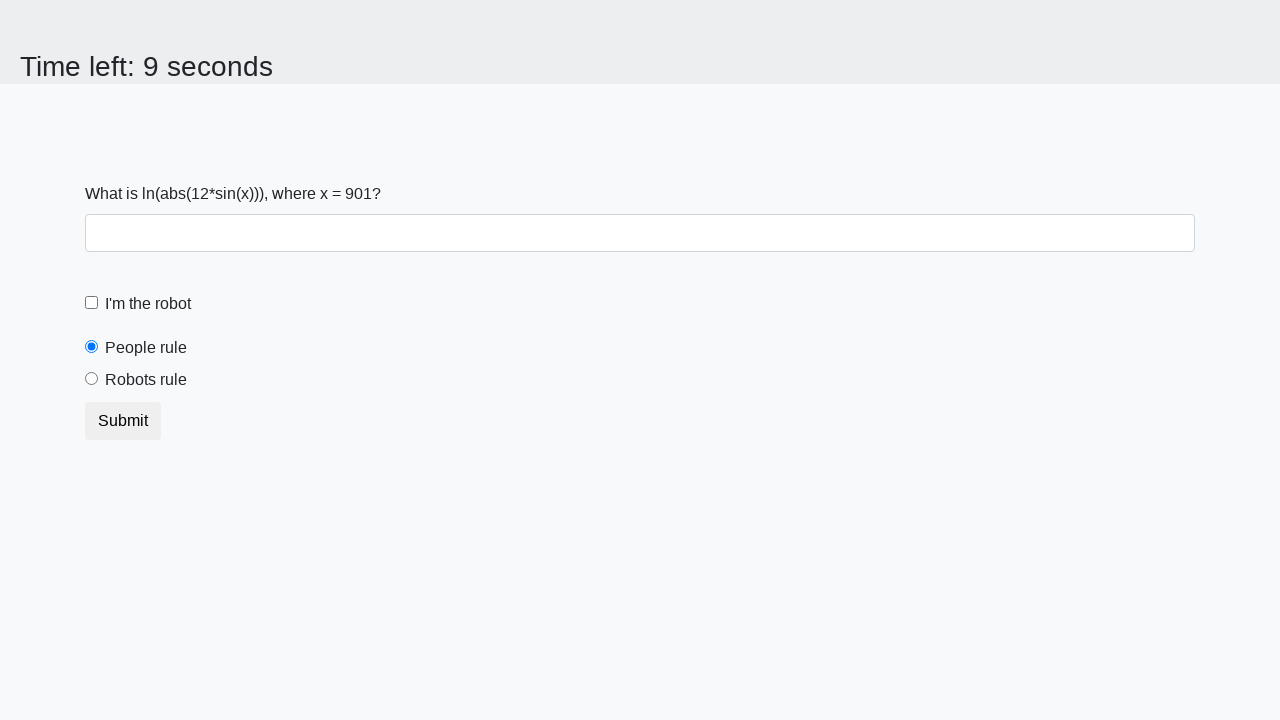

Retrieved peopleRule checked attribute: 
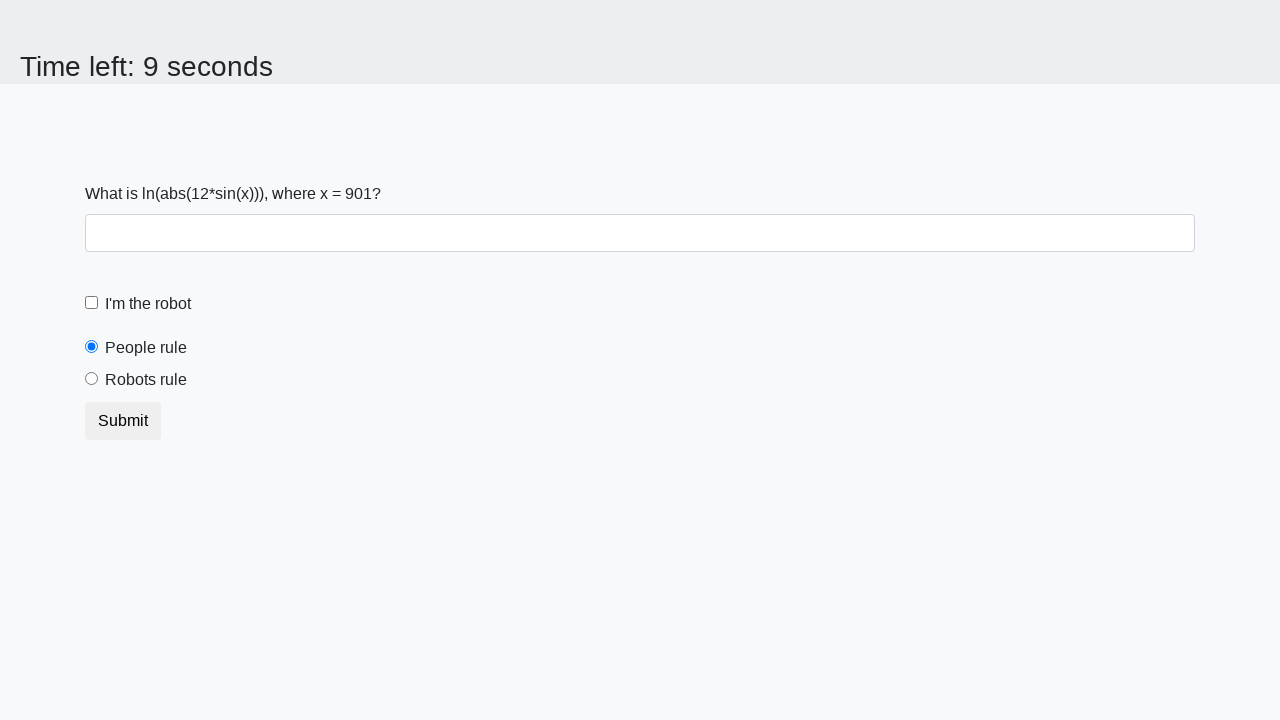

Printed peopleRule radio value: 
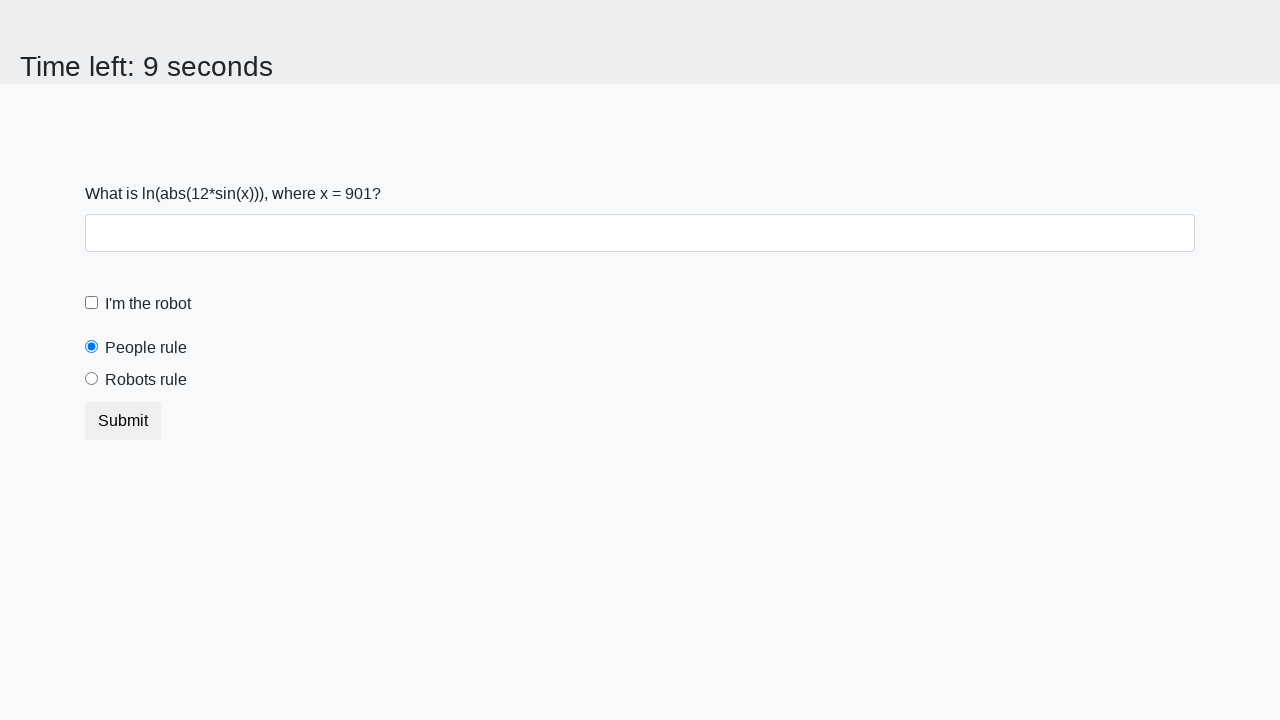

Verified peopleRule radio is selected by default
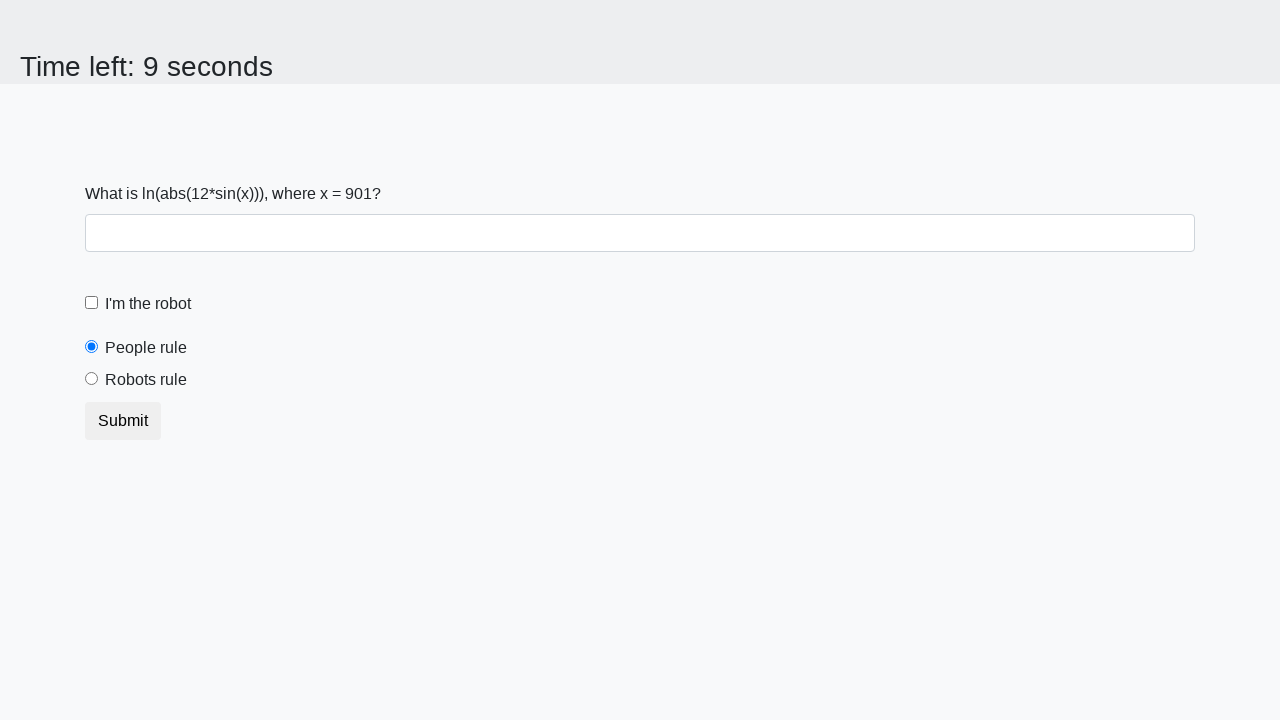

Located robotsRule radio button
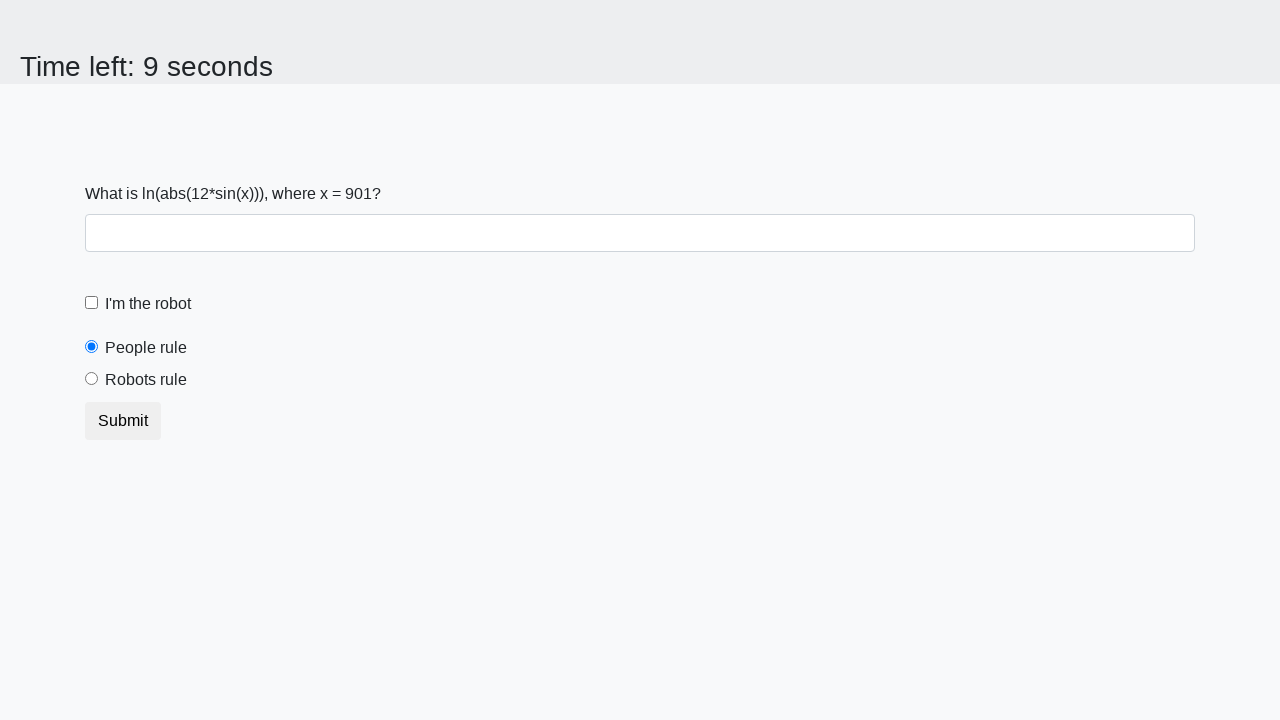

Retrieved robotsRule checked attribute: None
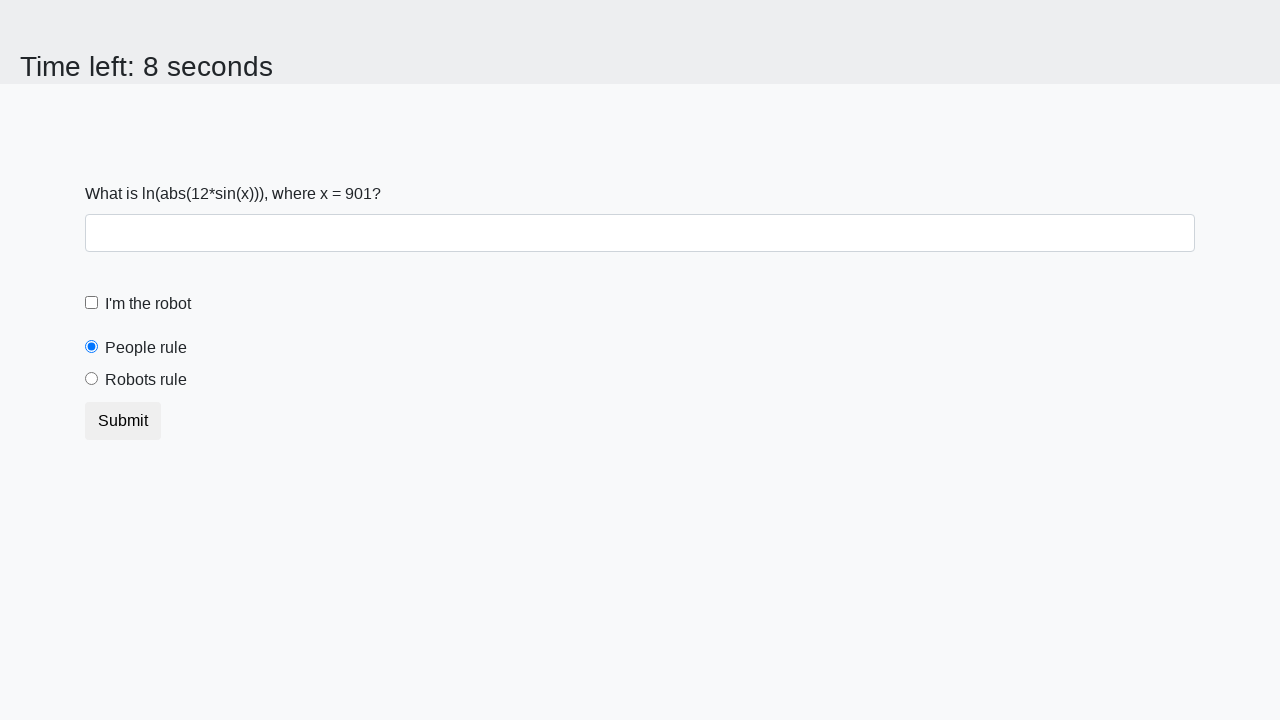

Verified robotsRule radio is not selected by default
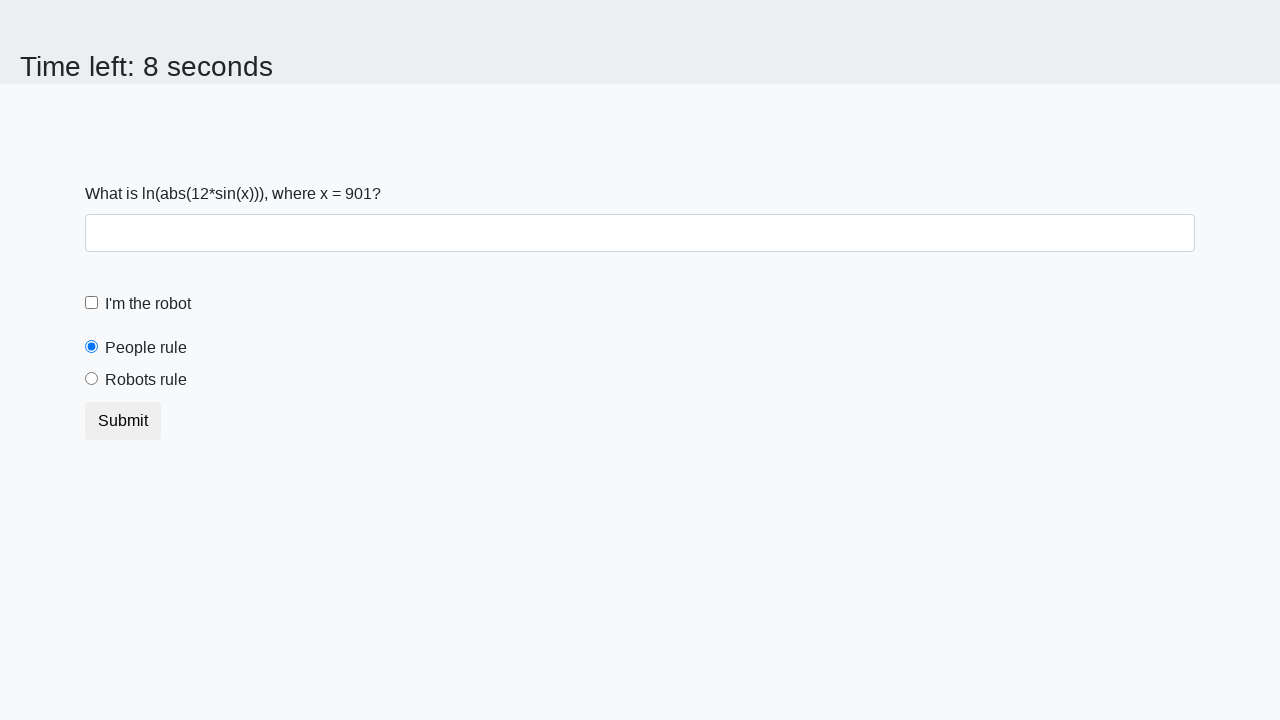

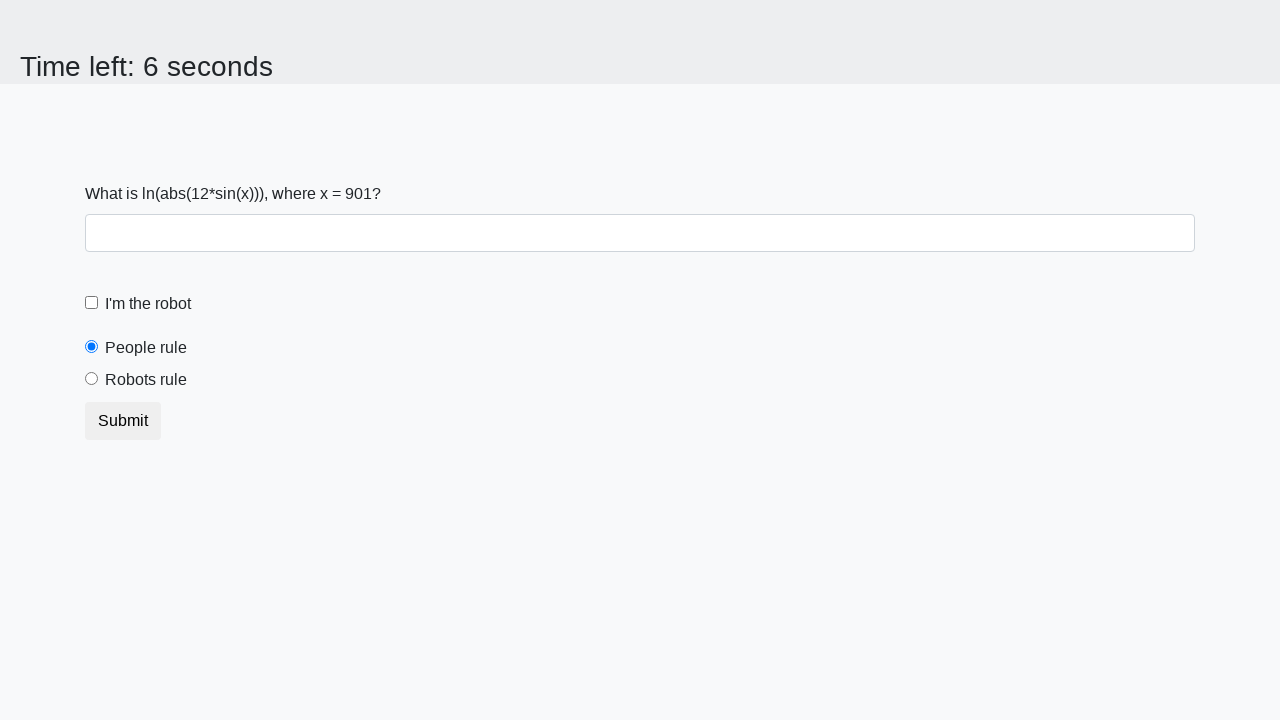